Tests the "Impressive" radio button on the DemoQA Radio Button page by navigating to the Elements section, clicking the Impressive radio button, and verifying a result message appears.

Starting URL: https://demoqa.com/

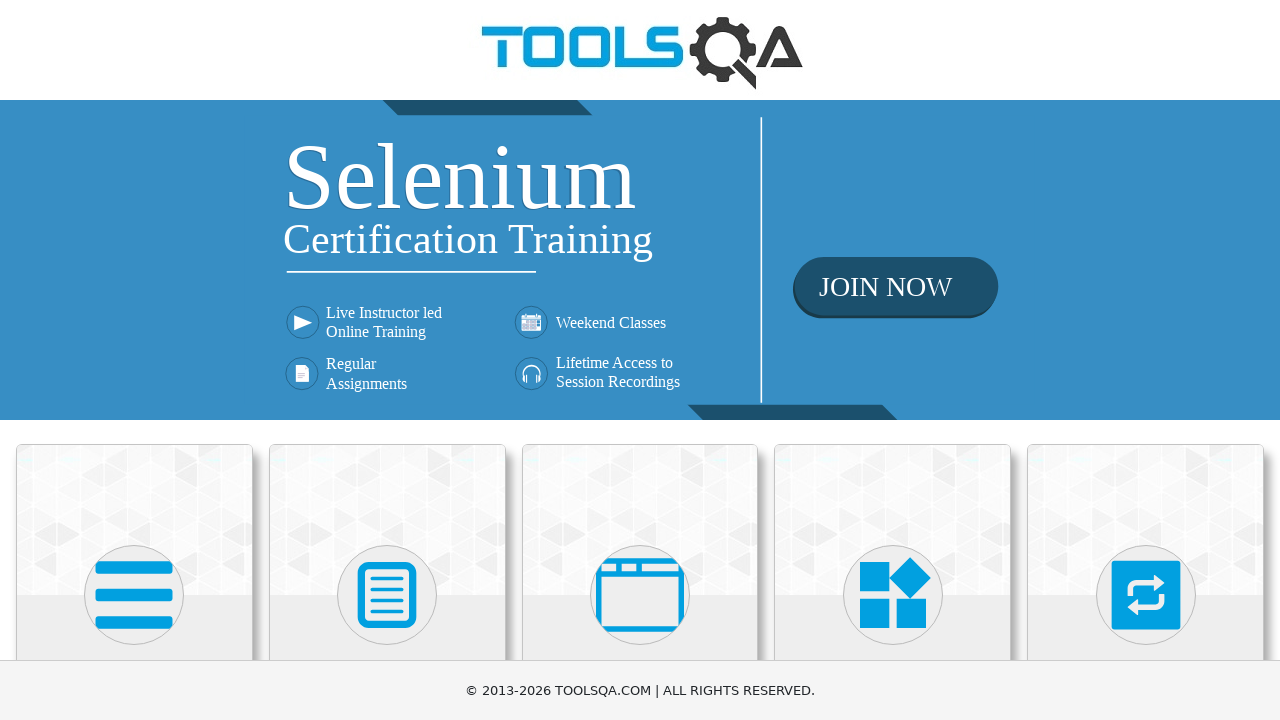

Clicked on Elements card at (134, 520) on div.card:has-text('Elements')
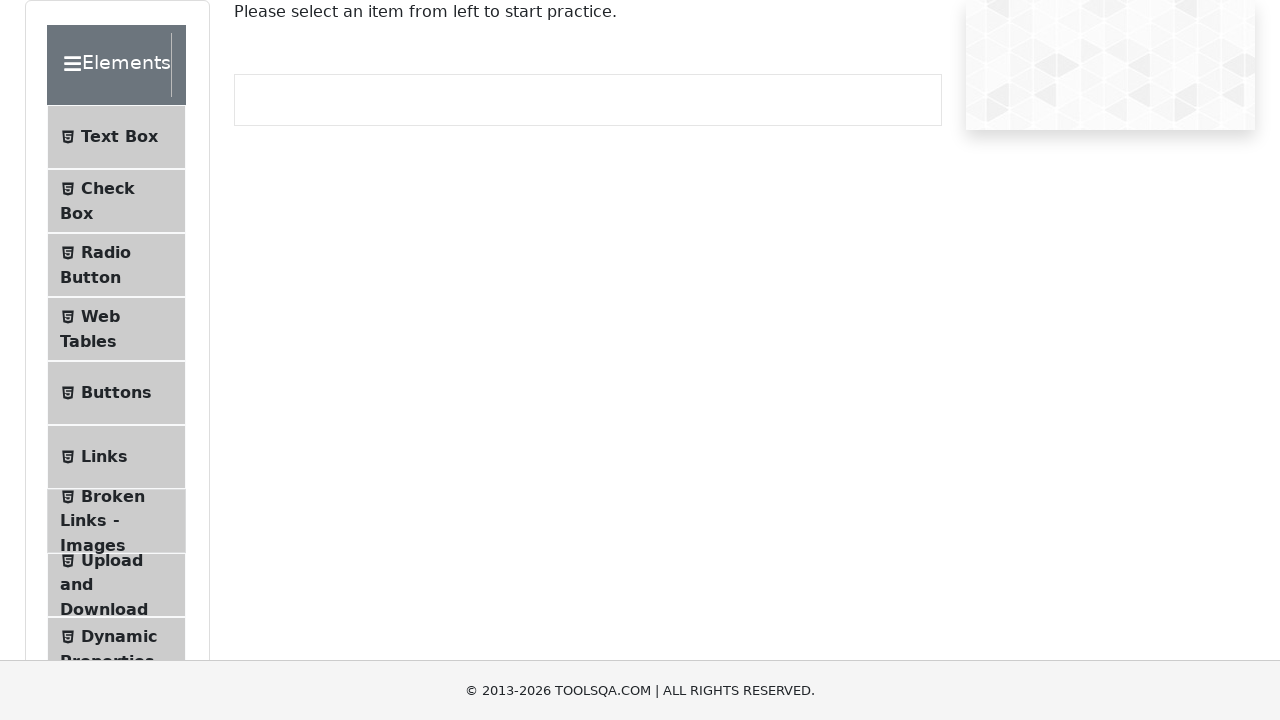

Clicked on Radio Button menu item at (106, 252) on text=Radio Button
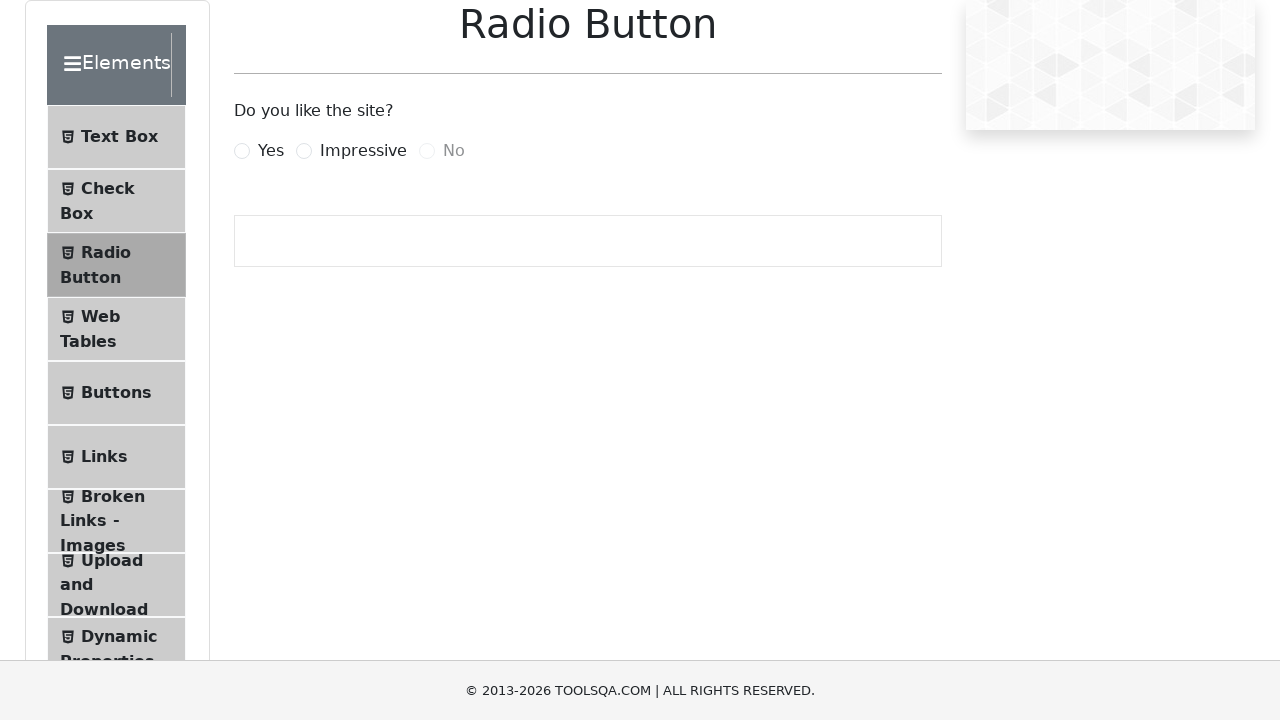

Clicked the Impressive radio button at (363, 151) on label[for='impressiveRadio']
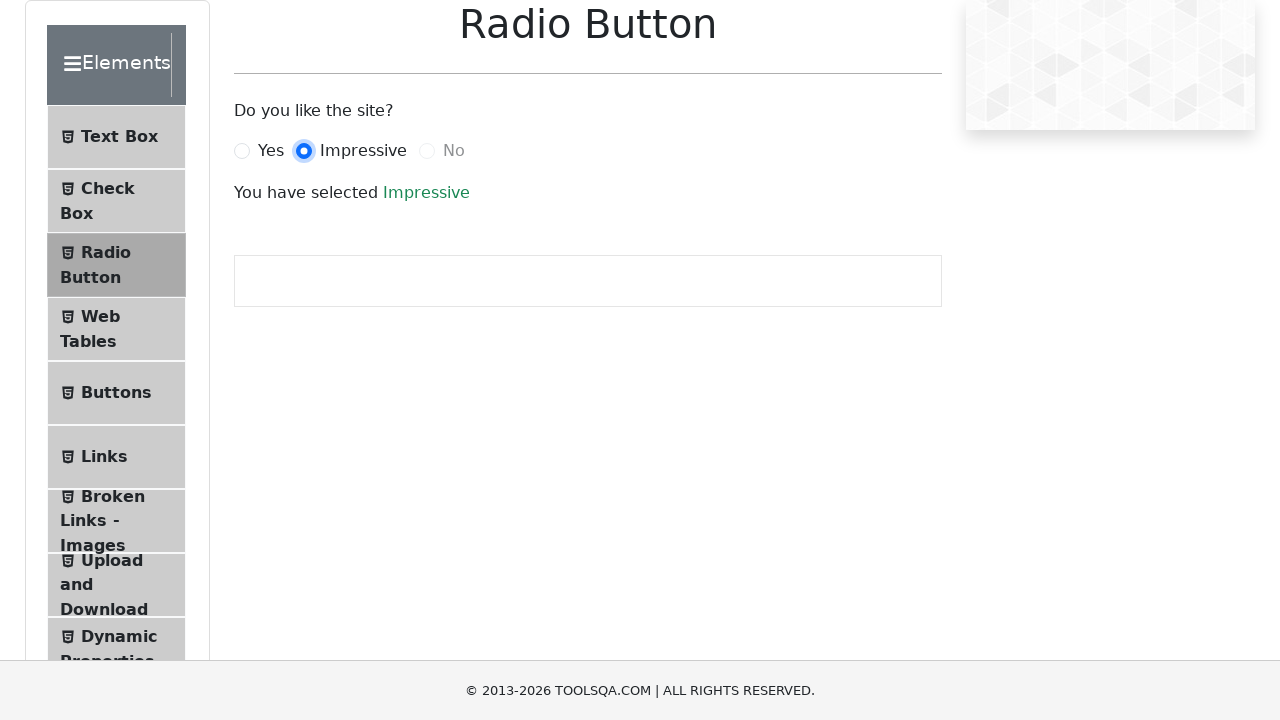

Verified result message appeared with success indicator
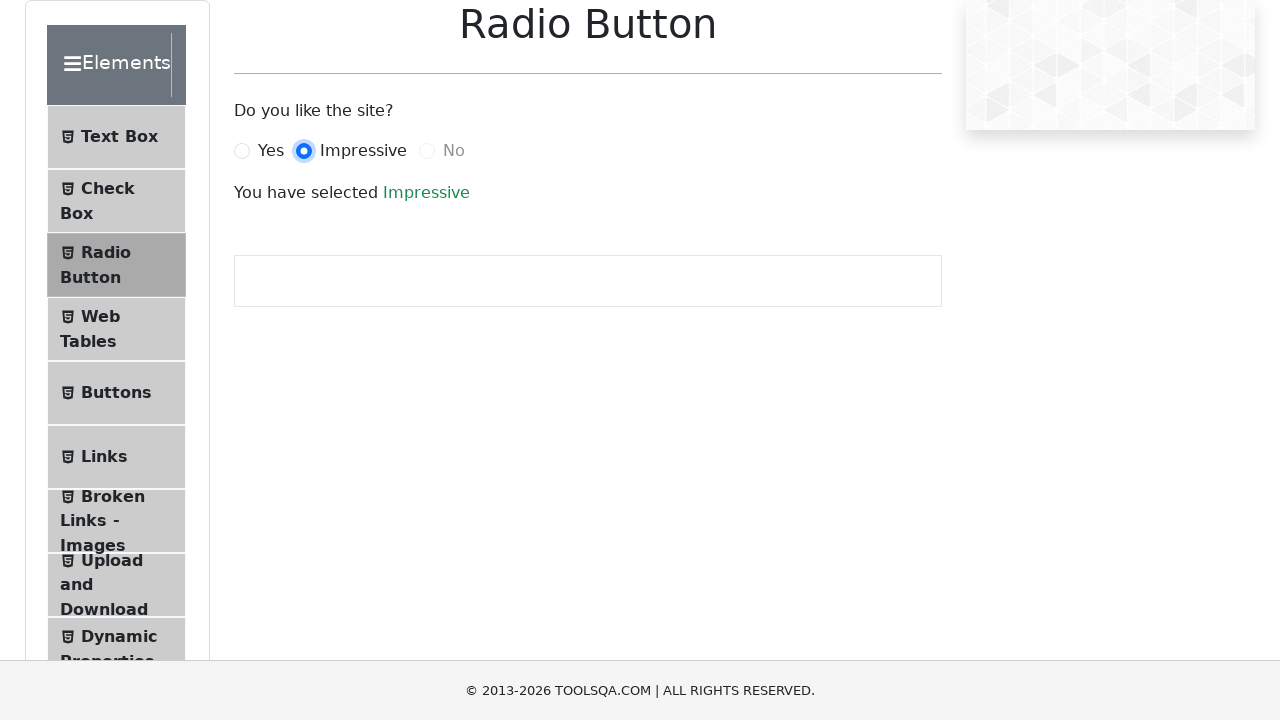

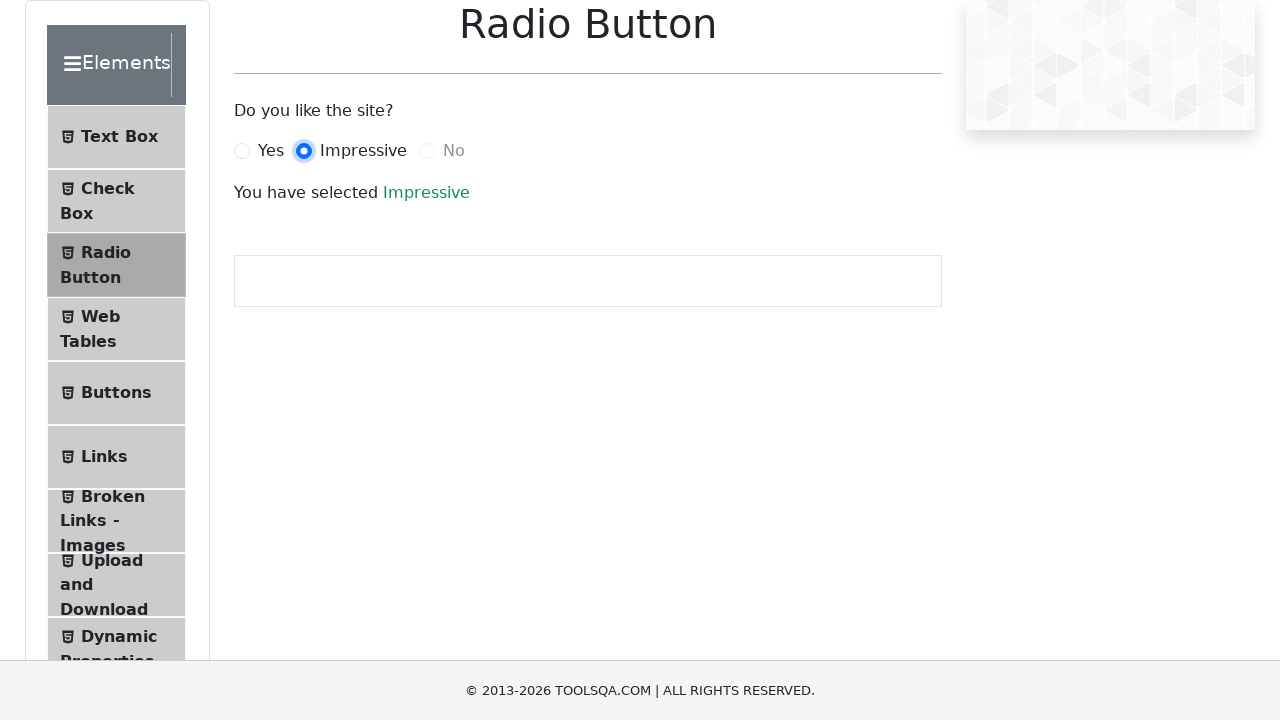